Navigates to a practice page and interacts with a table element to verify its structure and content

Starting URL: https://rahulshettyacademy.com/AutomationPractice/

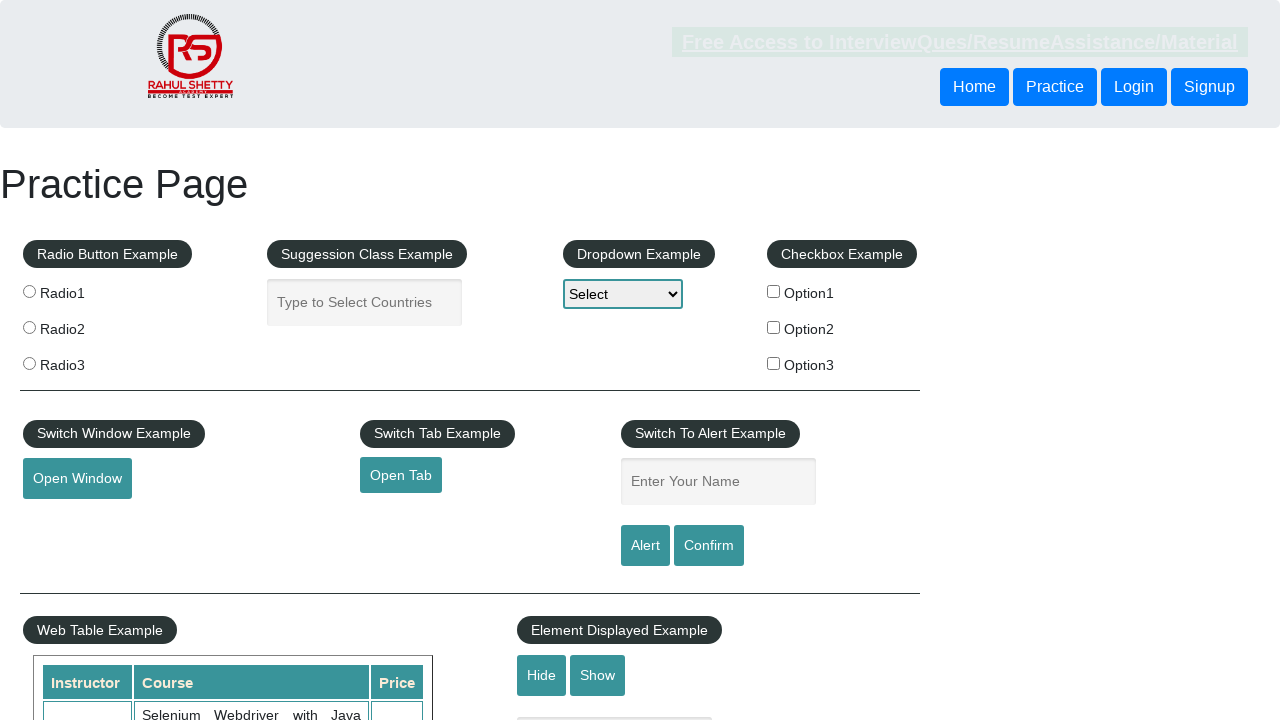

Waited for table with name 'courses' to be present
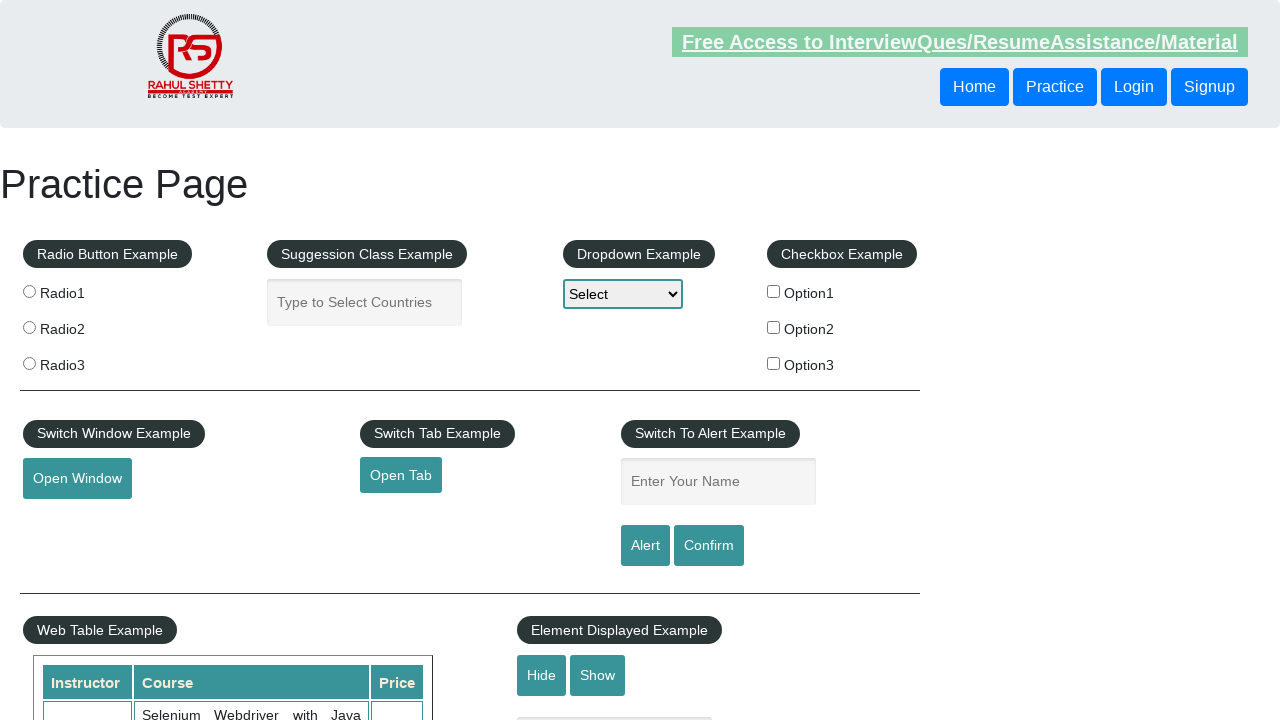

Located all rows in the courses table
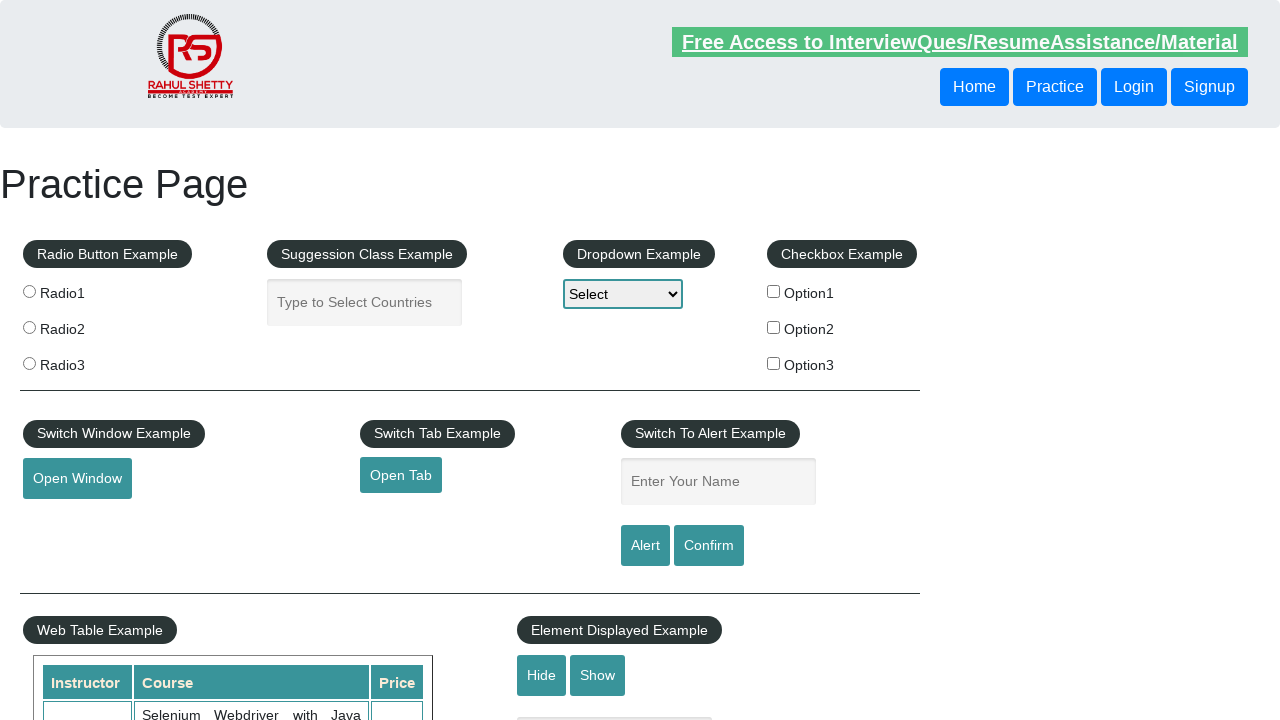

Retrieved row count: 11 rows found
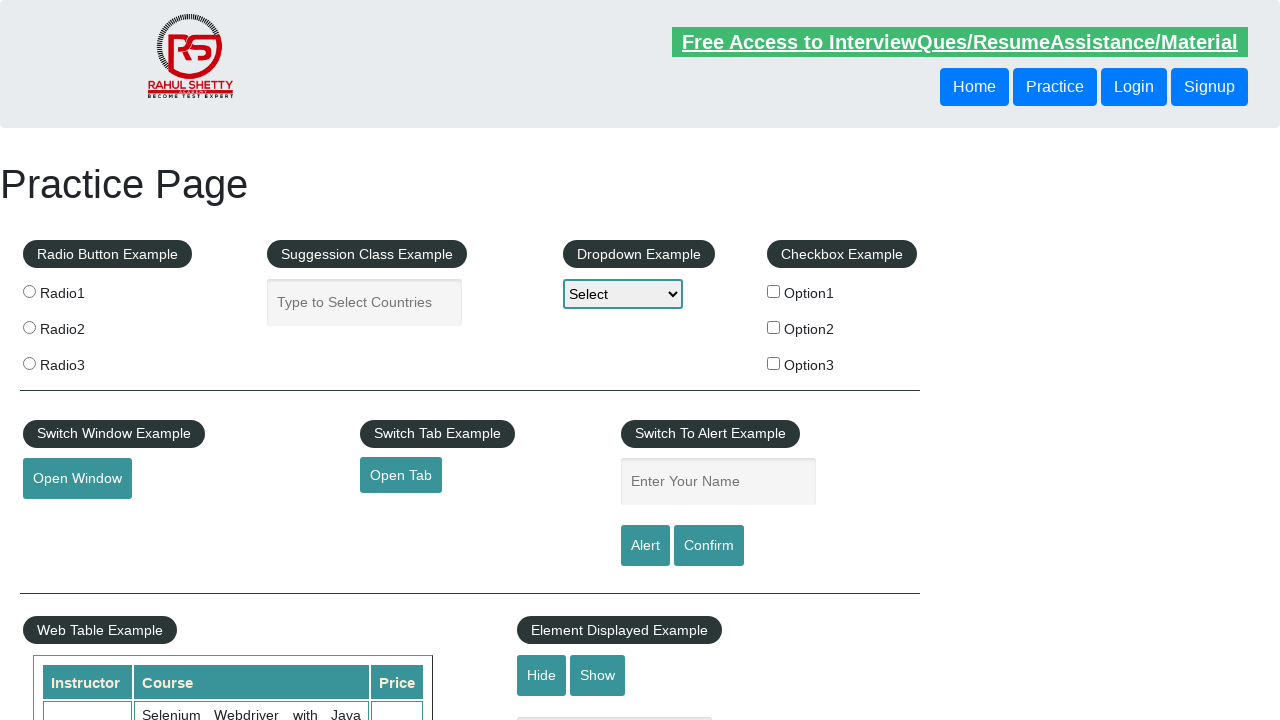

Located all column headers in the courses table
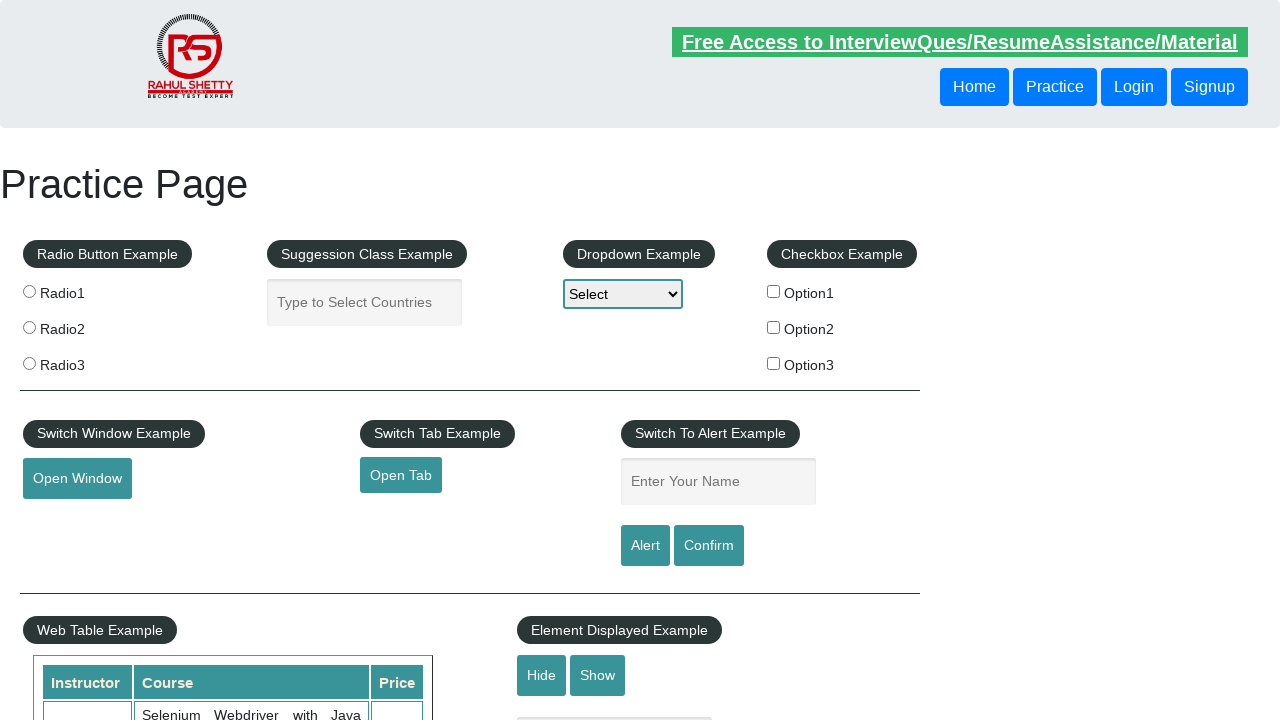

Retrieved column count: 3 columns found
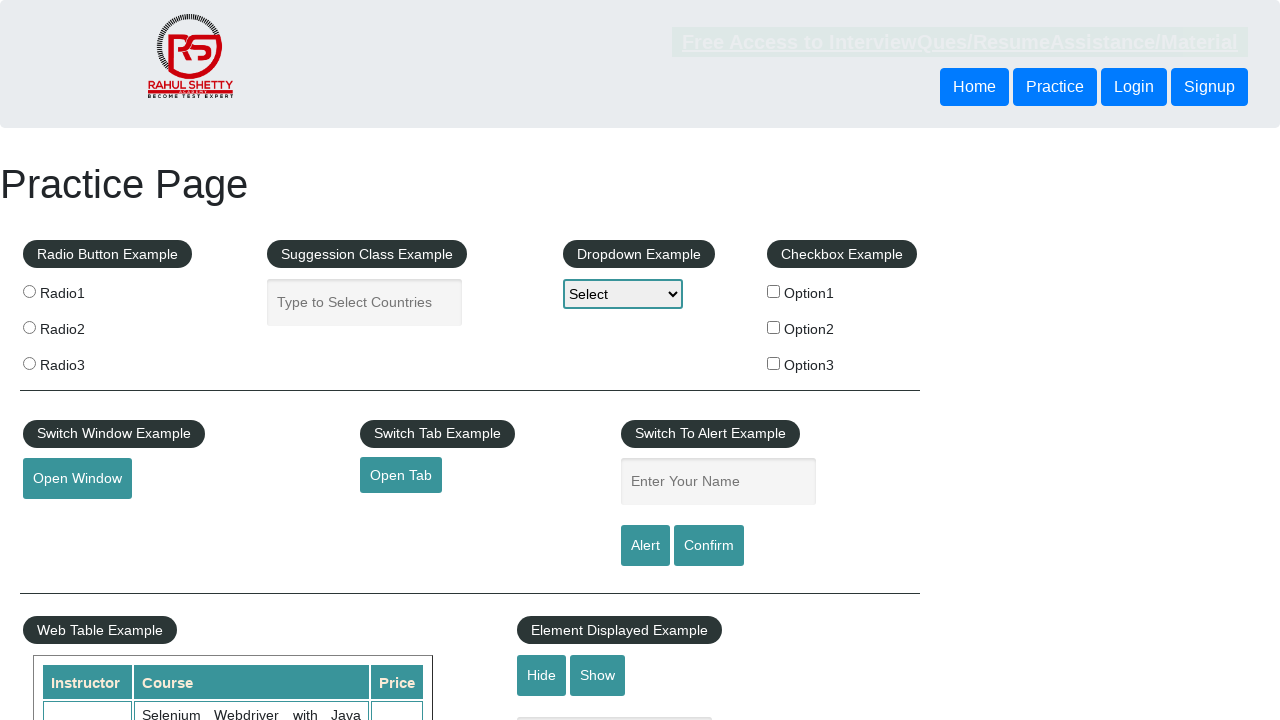

Waited for table cell at row 2, column 1 to be present
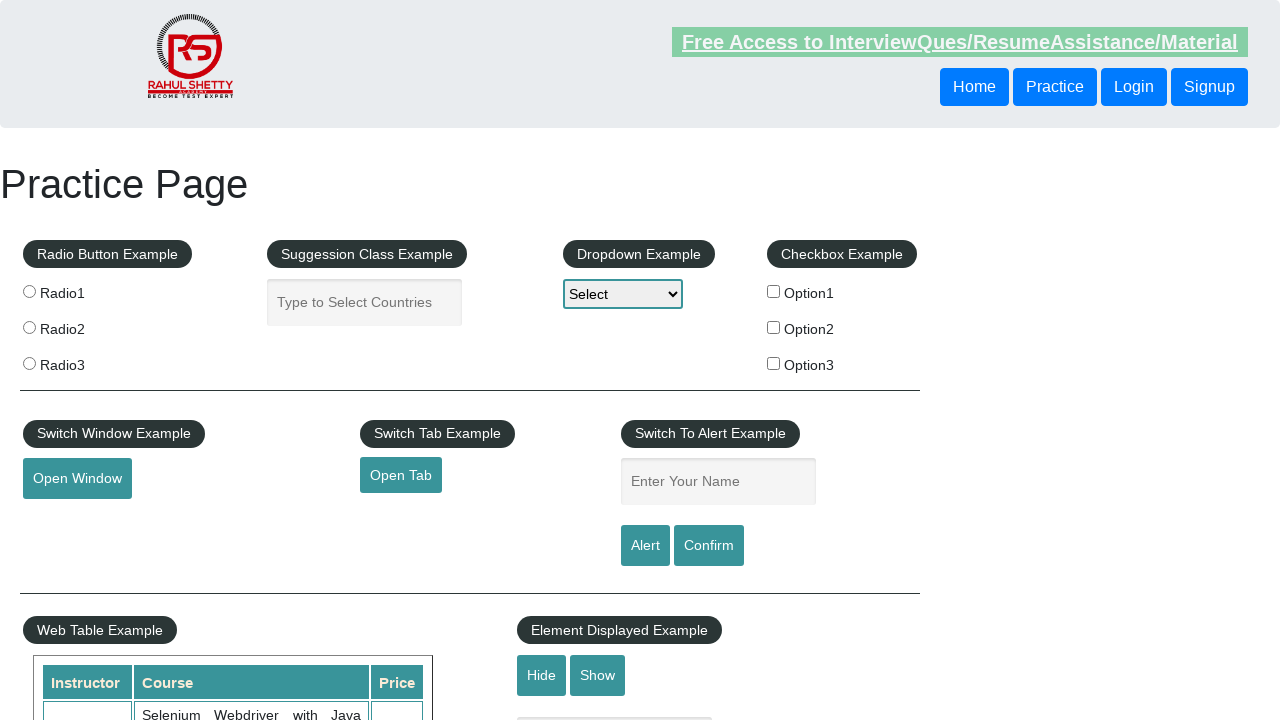

Waited for table cell at row 2, column 2 to be present
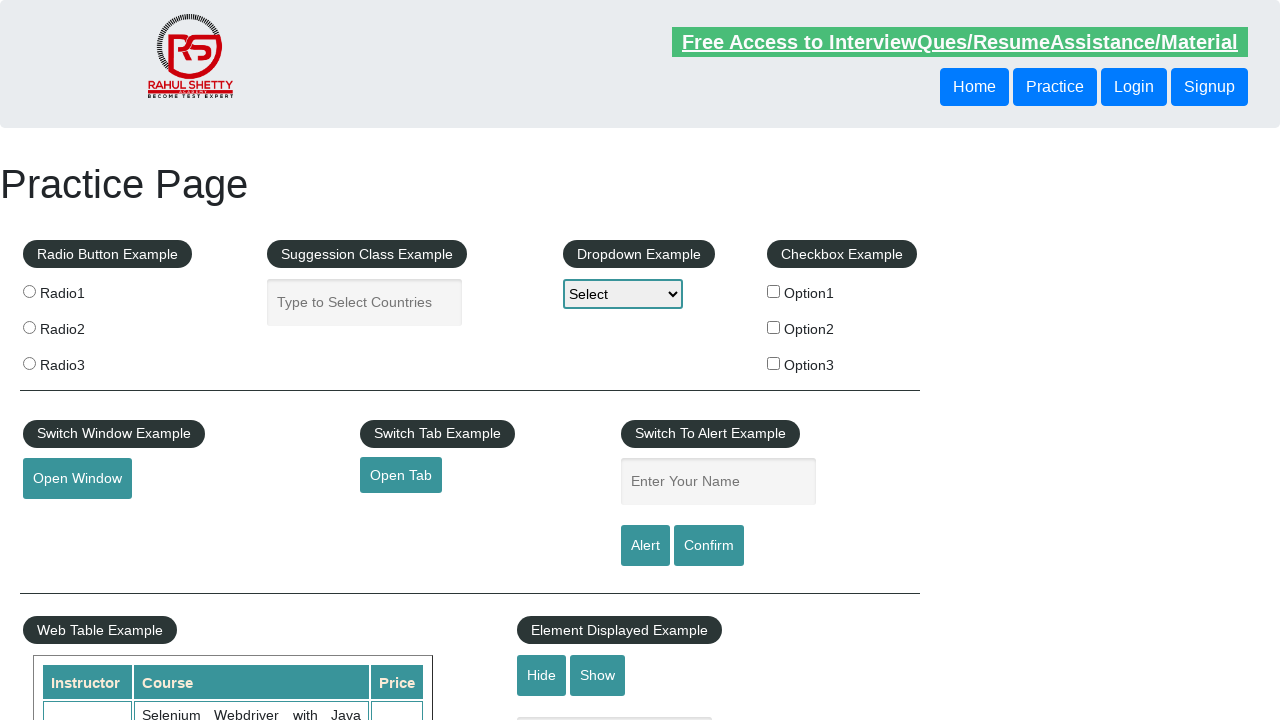

Waited for table cell at row 2, column 3 to be present
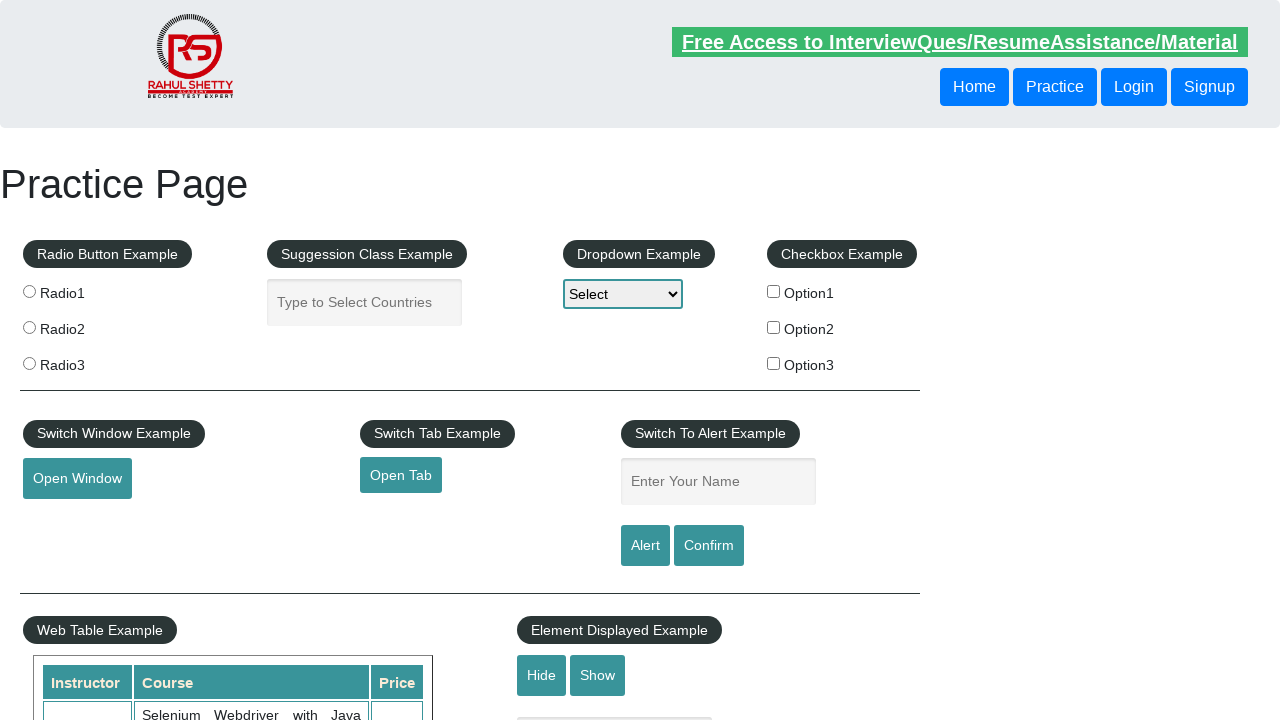

Waited for table cell at row 3, column 1 to be present
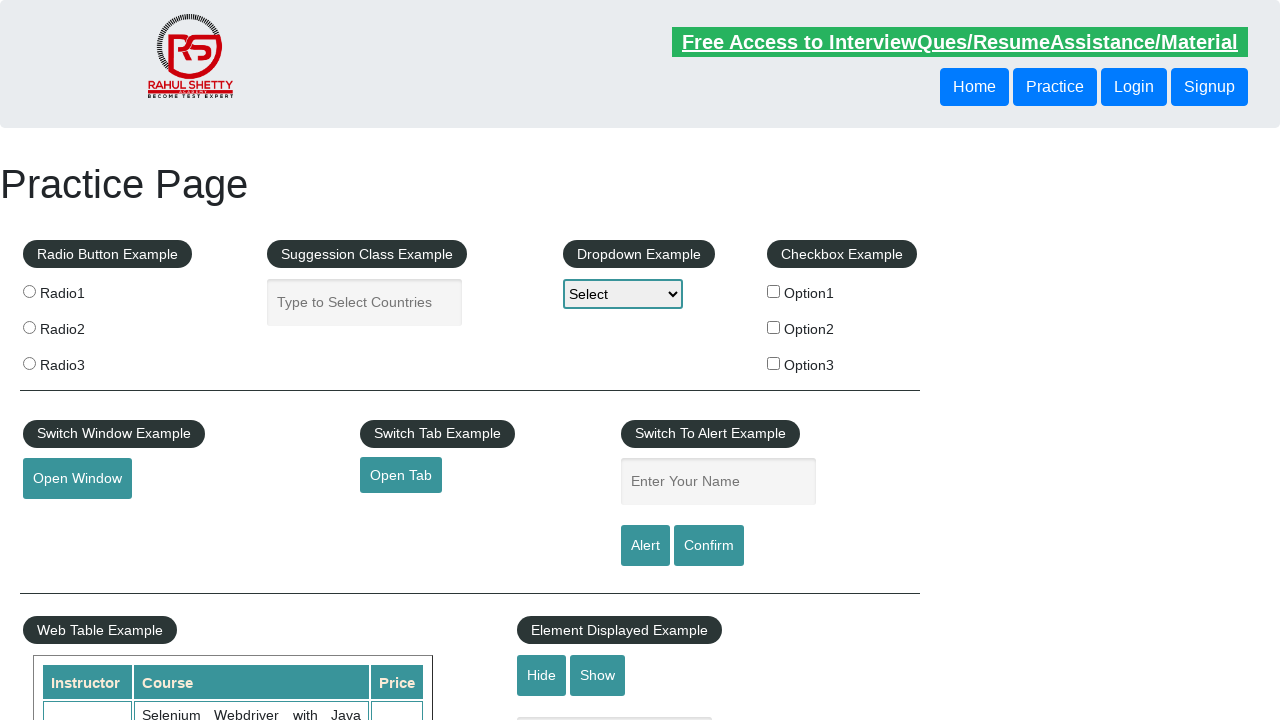

Waited for table cell at row 3, column 2 to be present
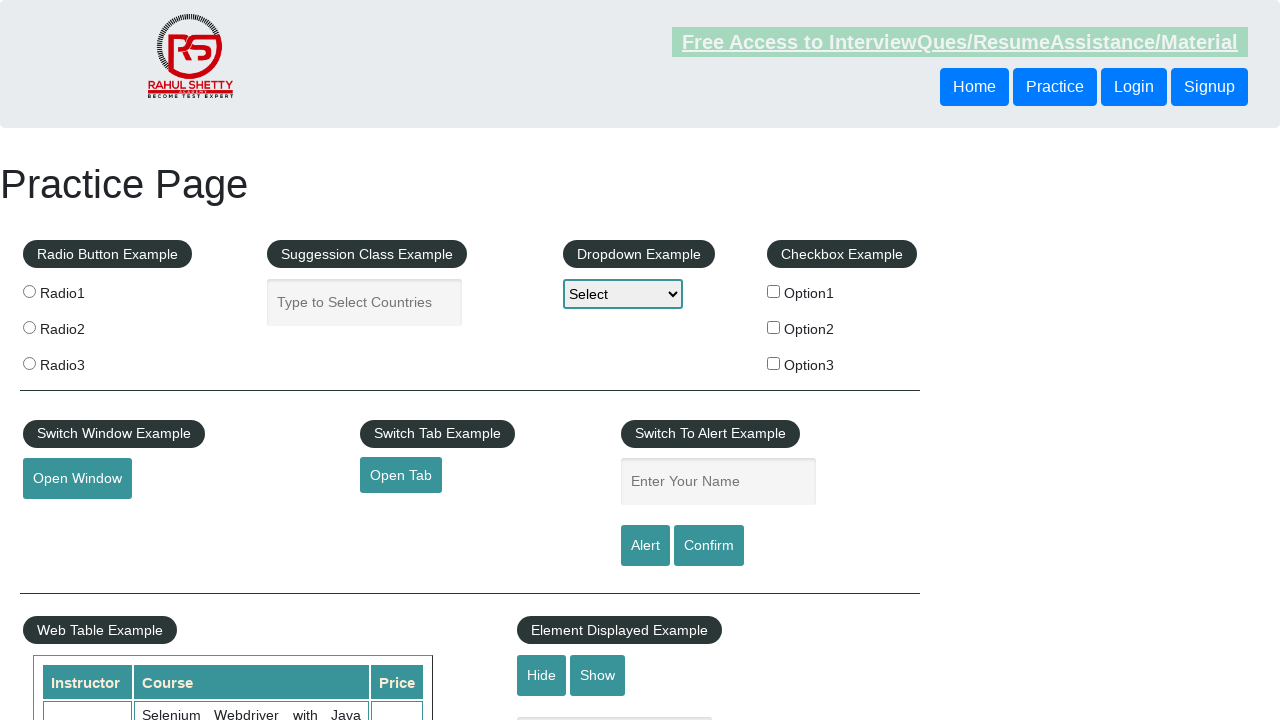

Waited for table cell at row 3, column 3 to be present
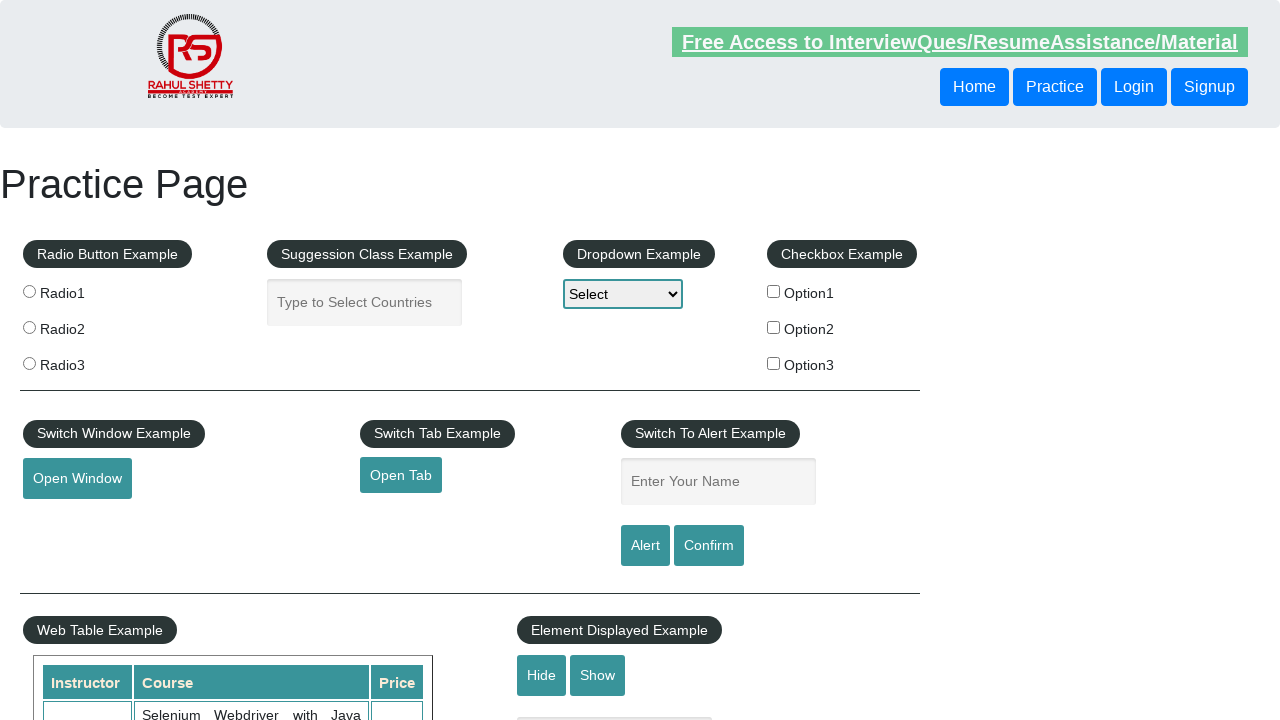

Waited for table cell at row 4, column 1 to be present
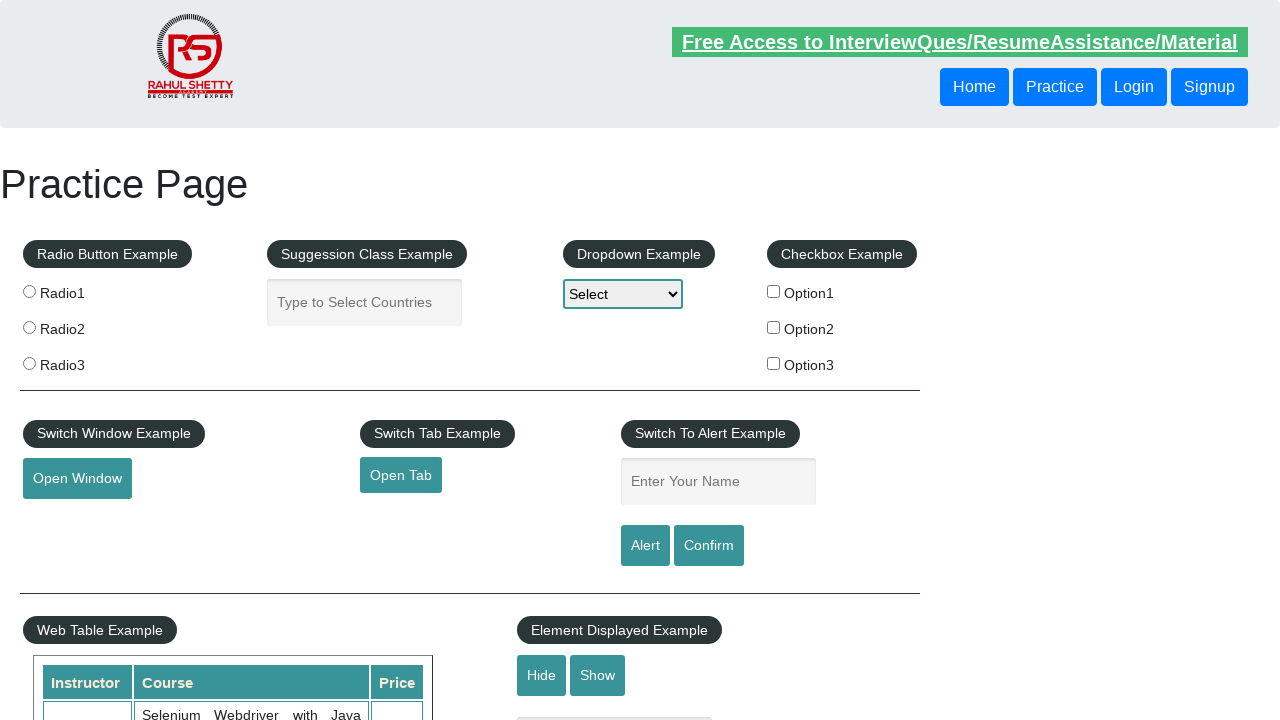

Waited for table cell at row 4, column 2 to be present
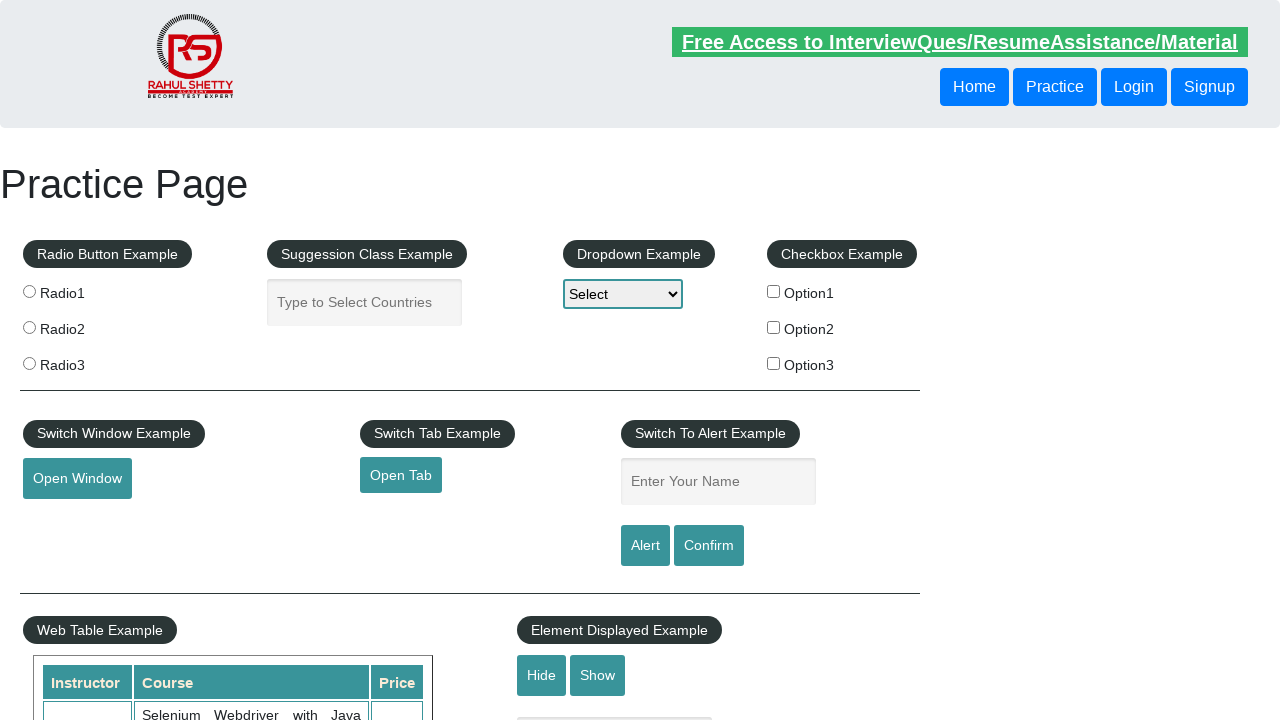

Waited for table cell at row 4, column 3 to be present
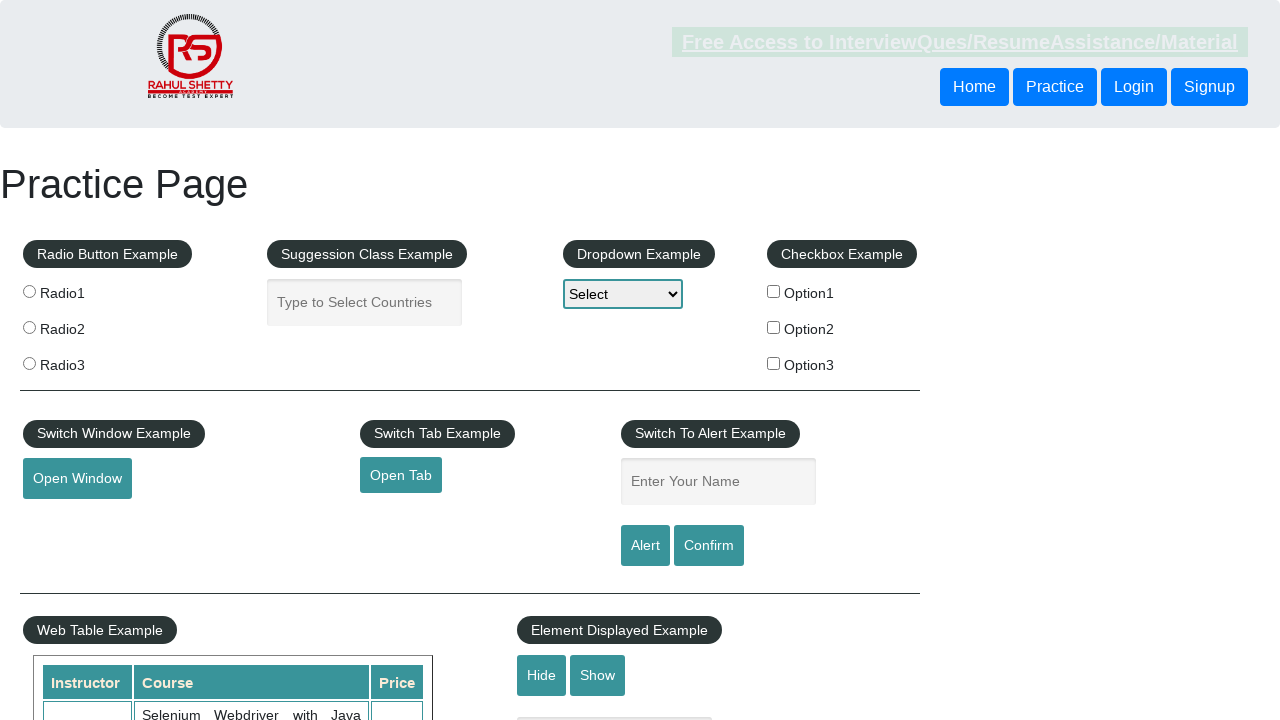

Waited for table cell at row 5, column 1 to be present
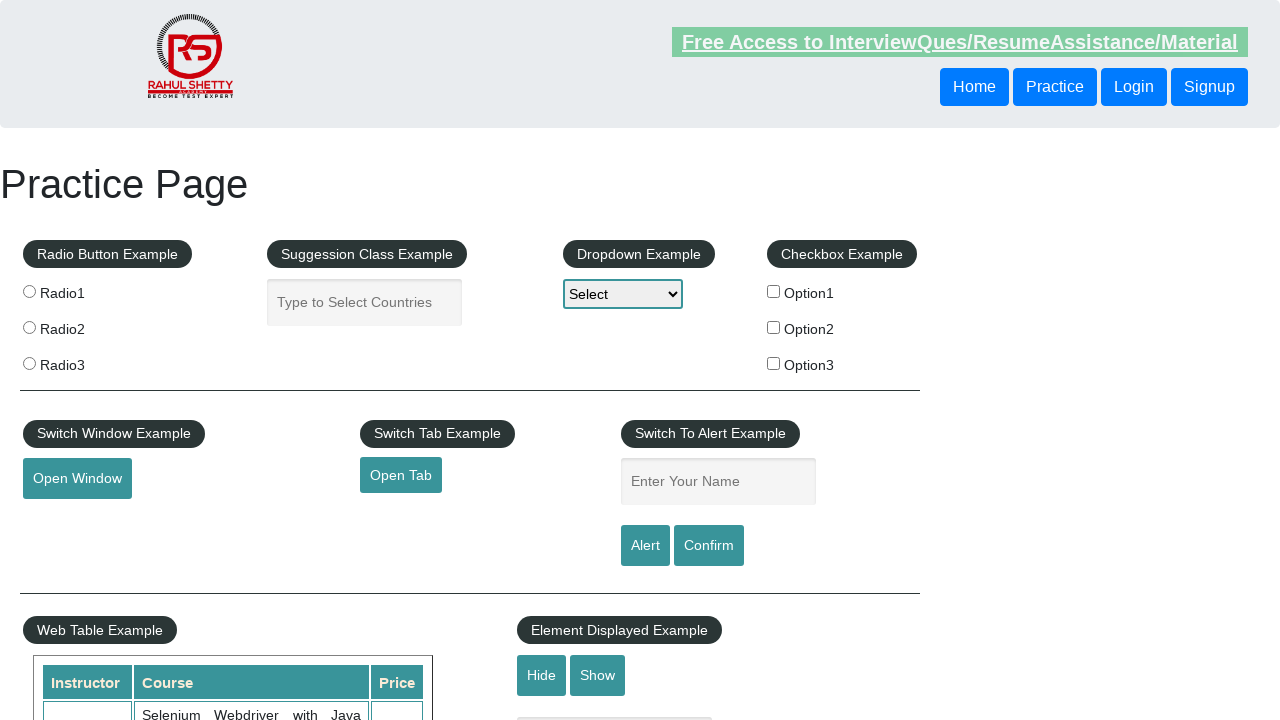

Waited for table cell at row 5, column 2 to be present
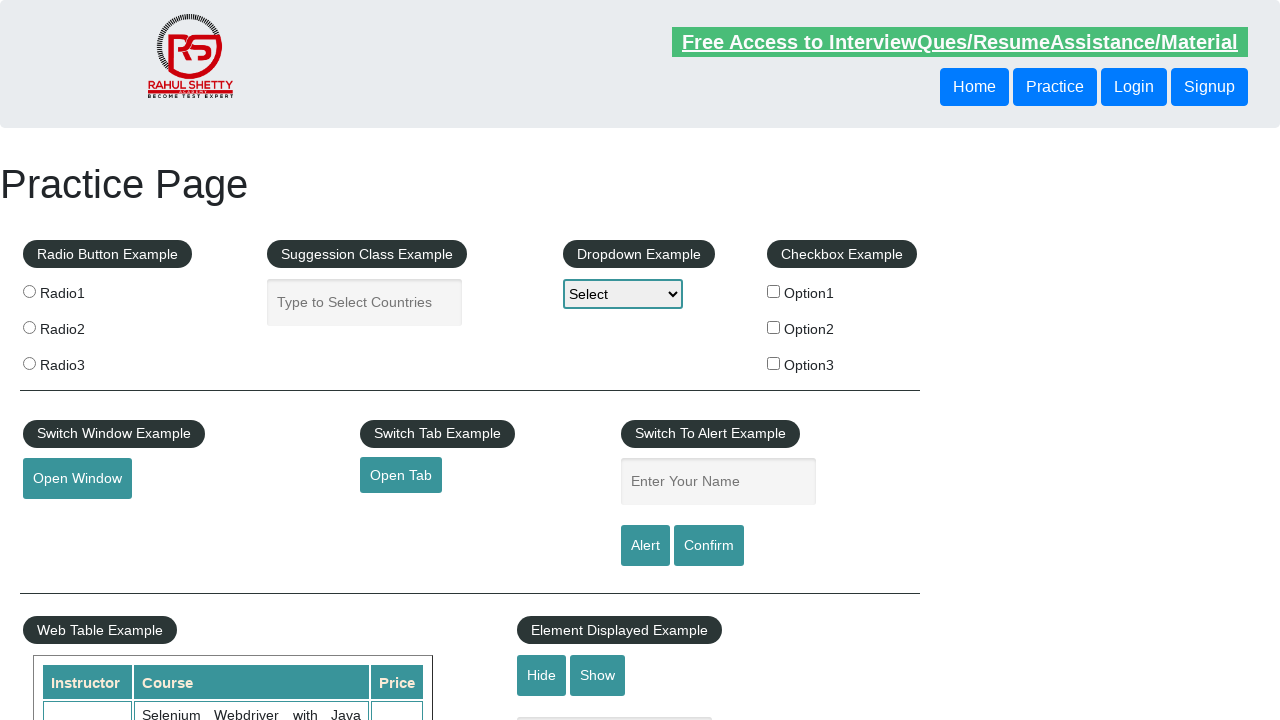

Waited for table cell at row 5, column 3 to be present
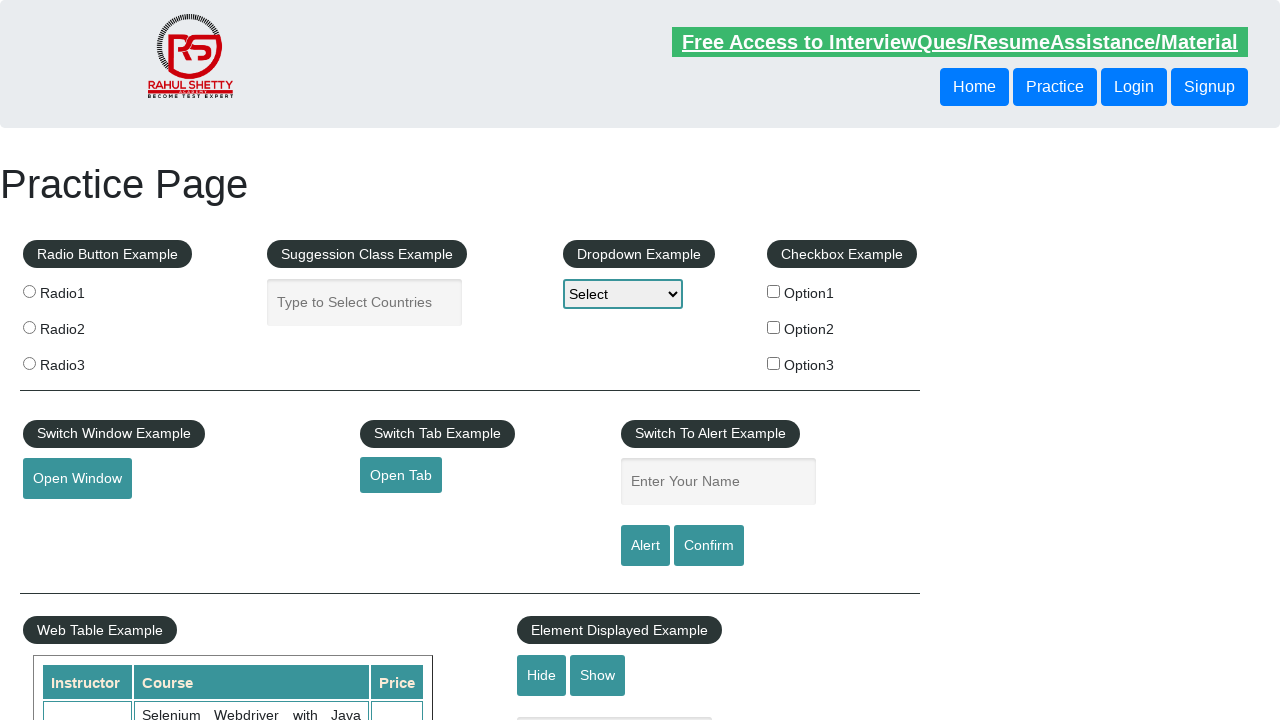

Waited for table cell at row 6, column 1 to be present
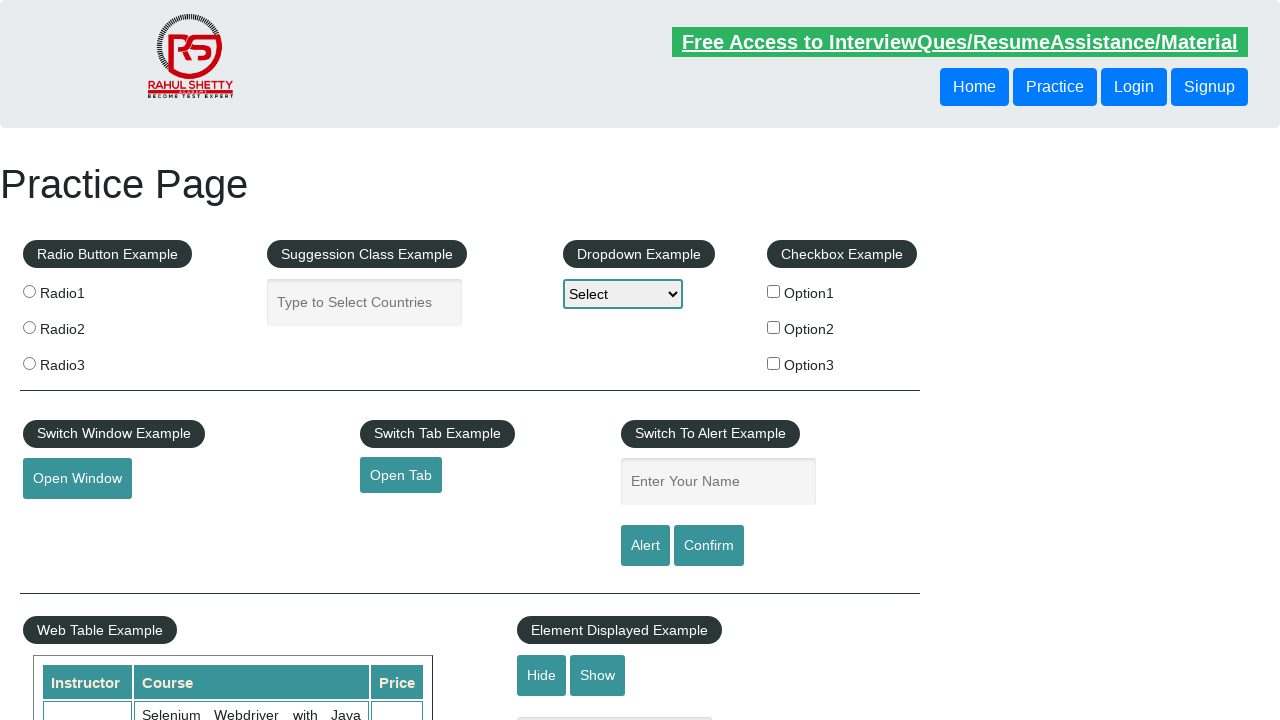

Waited for table cell at row 6, column 2 to be present
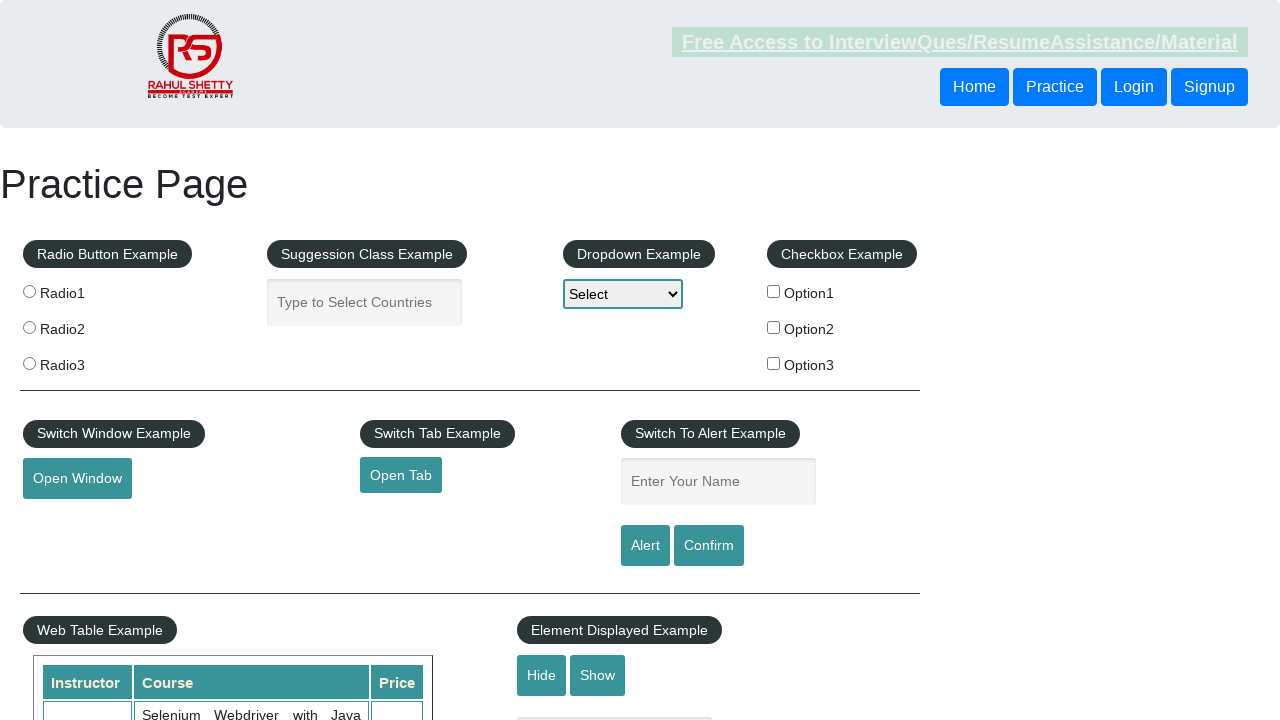

Waited for table cell at row 6, column 3 to be present
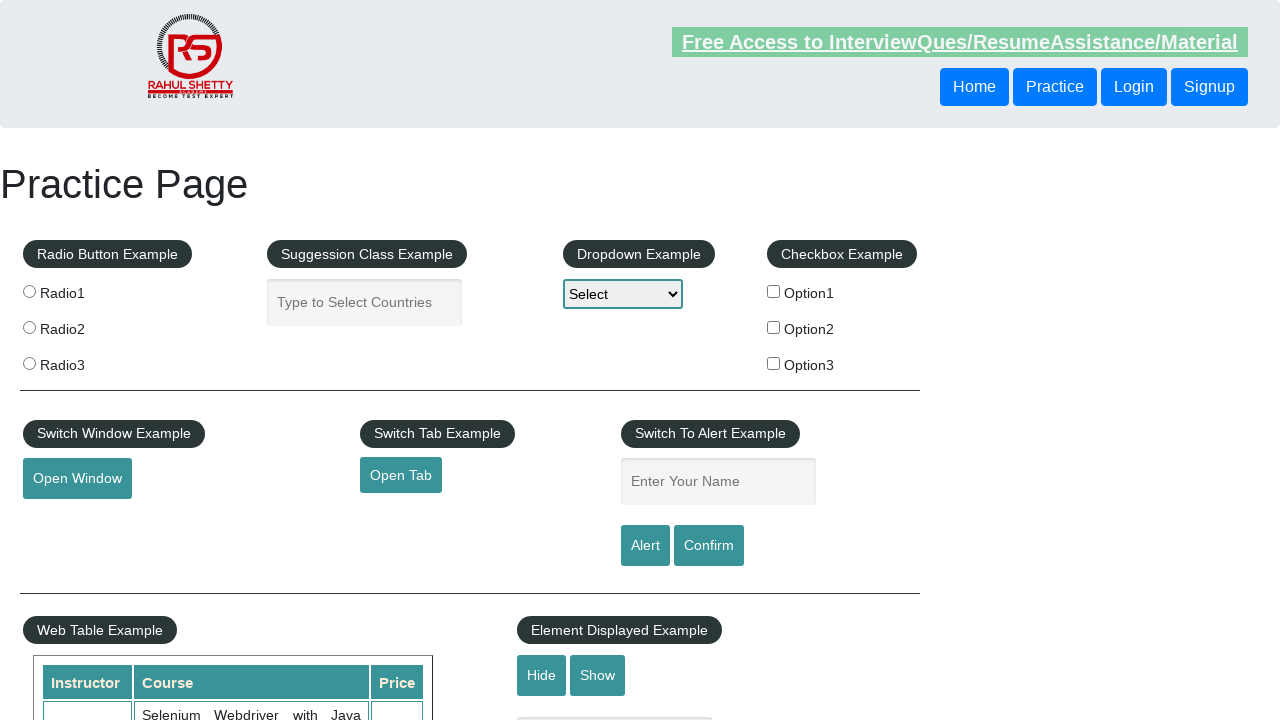

Waited for table cell at row 7, column 1 to be present
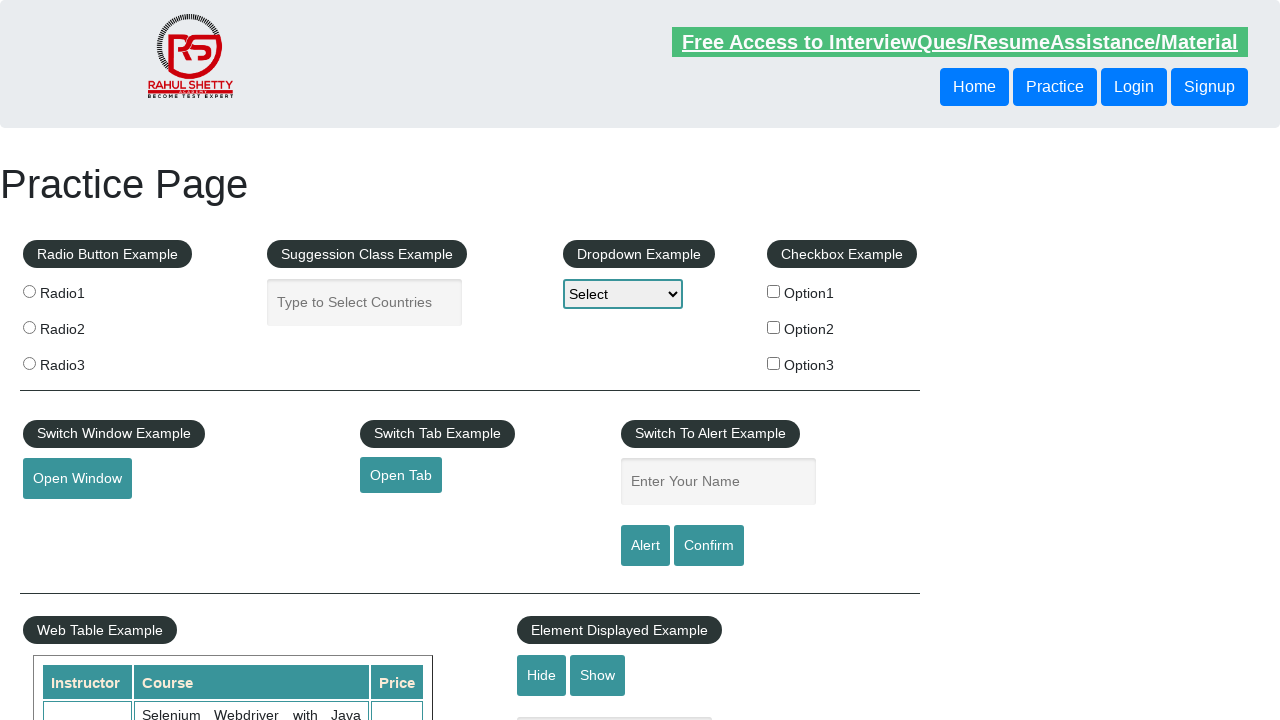

Waited for table cell at row 7, column 2 to be present
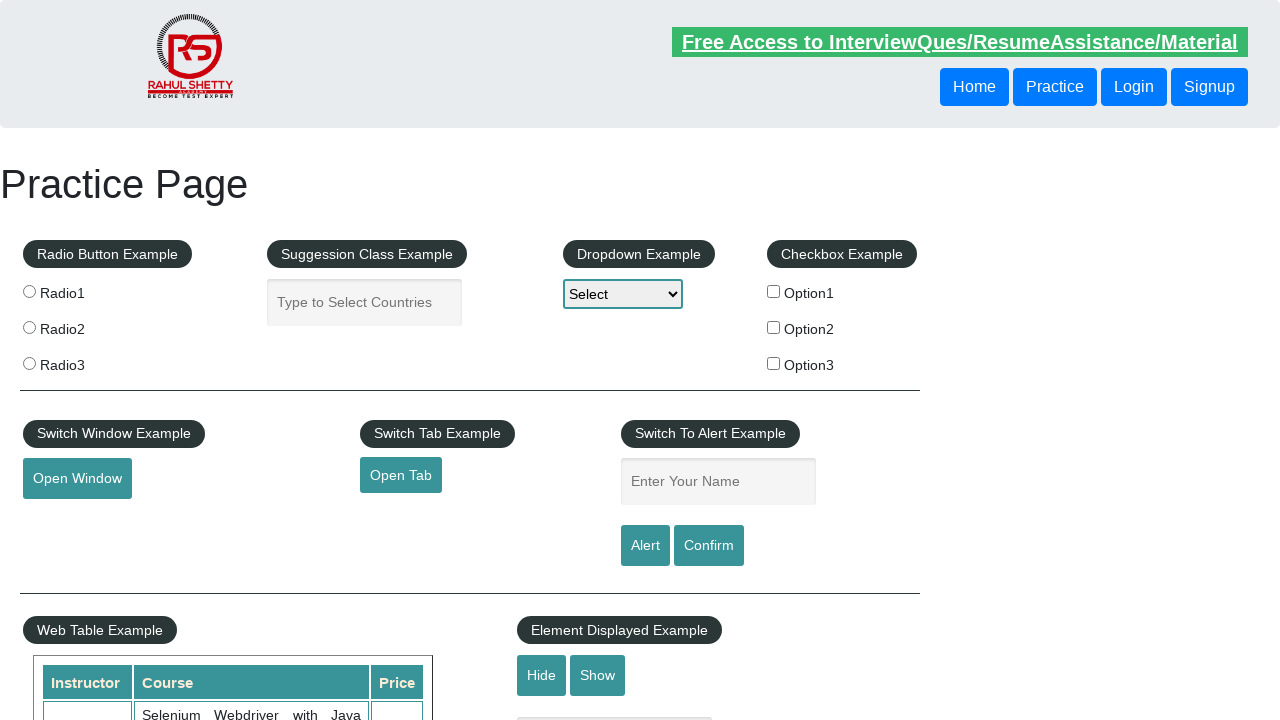

Waited for table cell at row 7, column 3 to be present
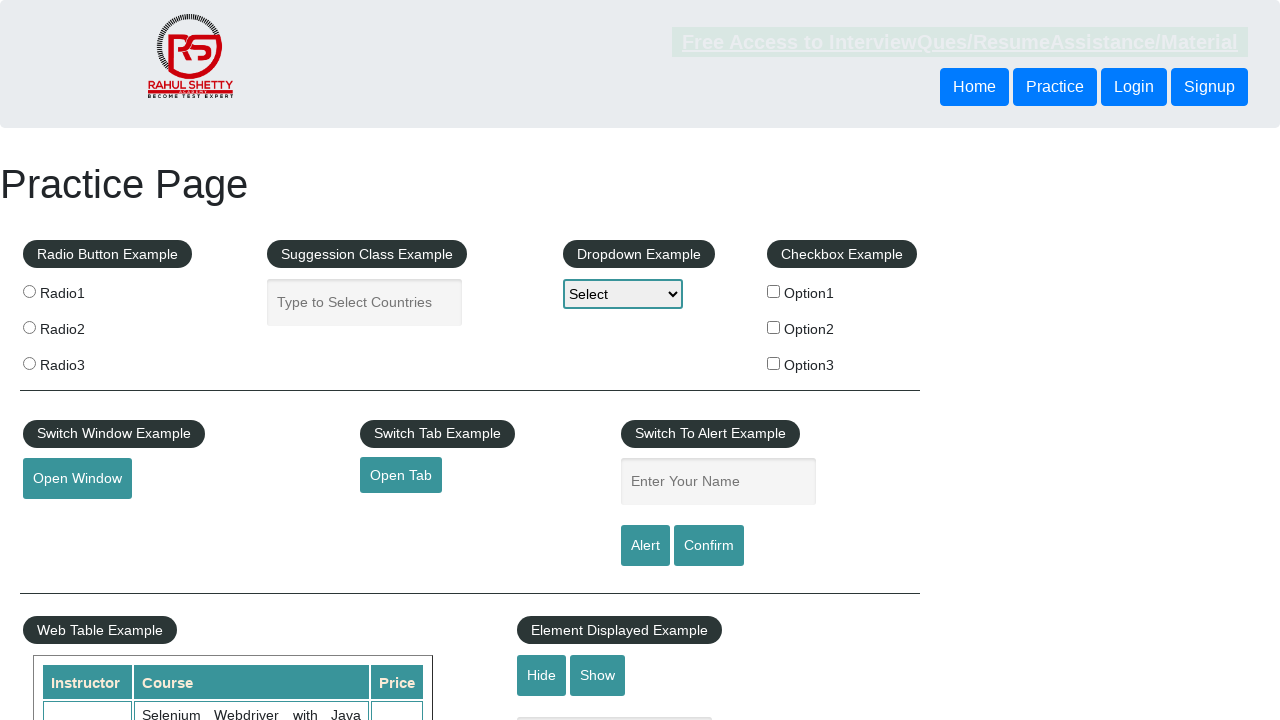

Waited for table cell at row 8, column 1 to be present
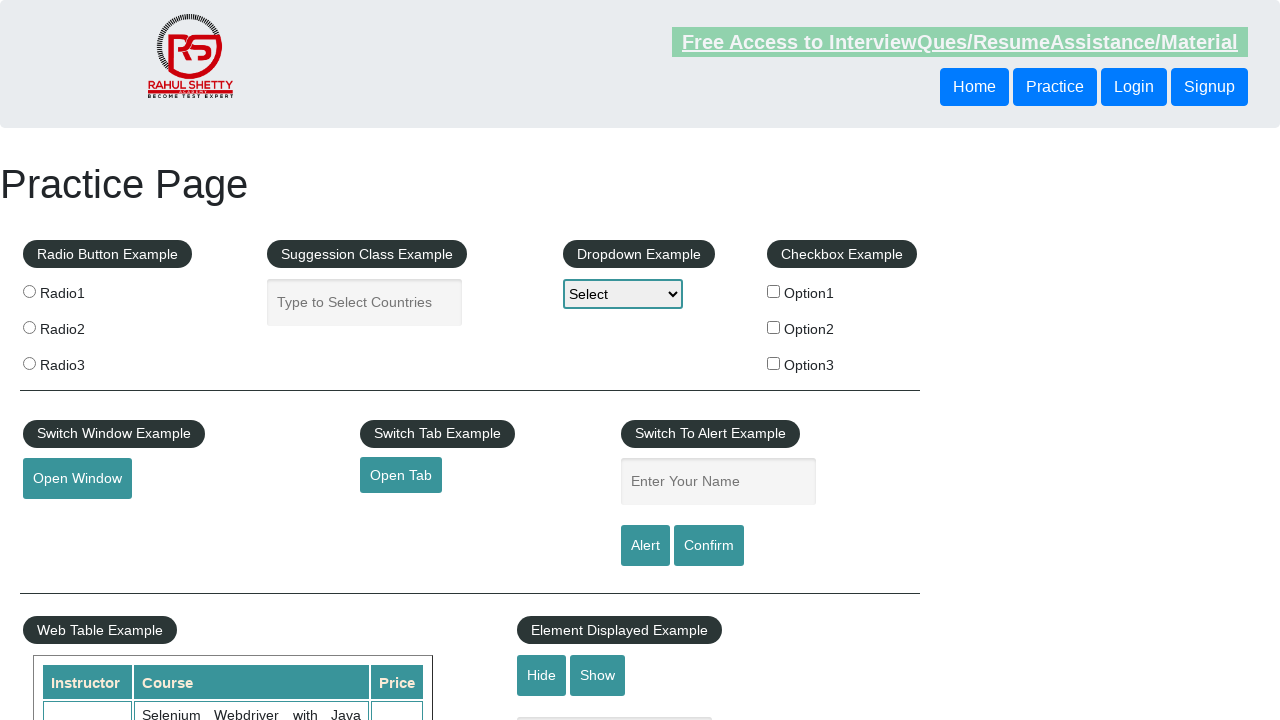

Waited for table cell at row 8, column 2 to be present
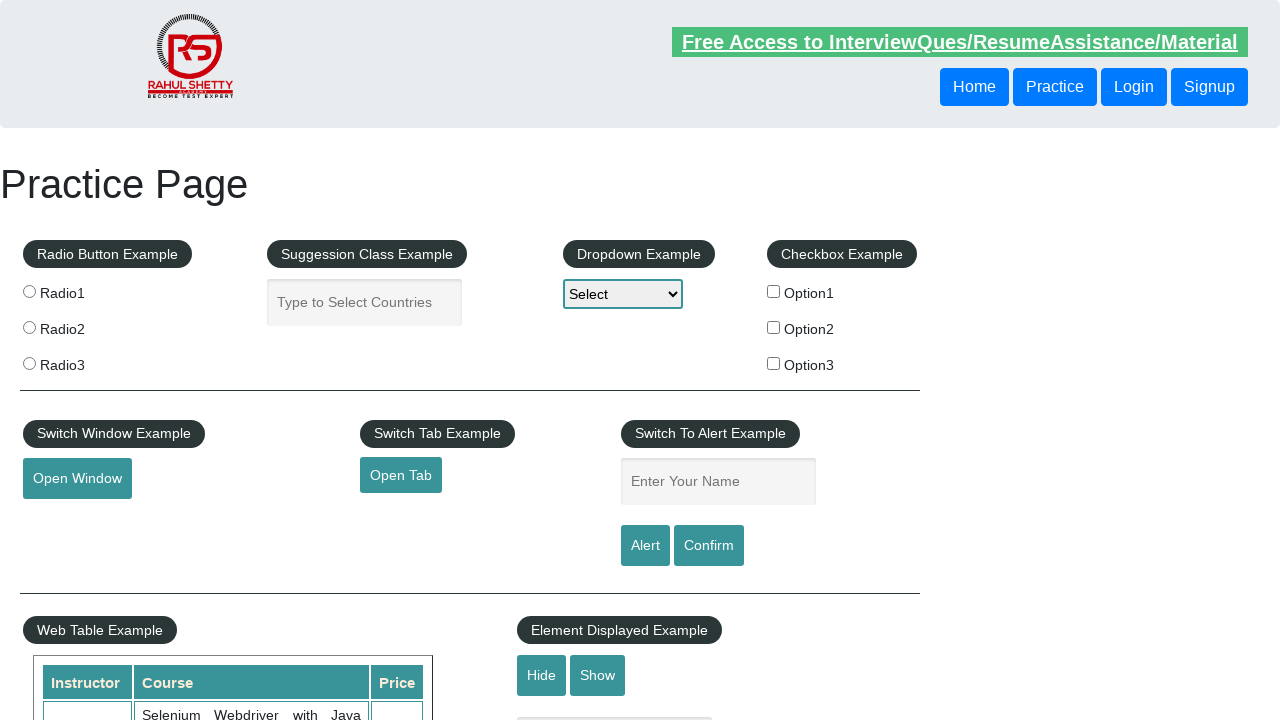

Waited for table cell at row 8, column 3 to be present
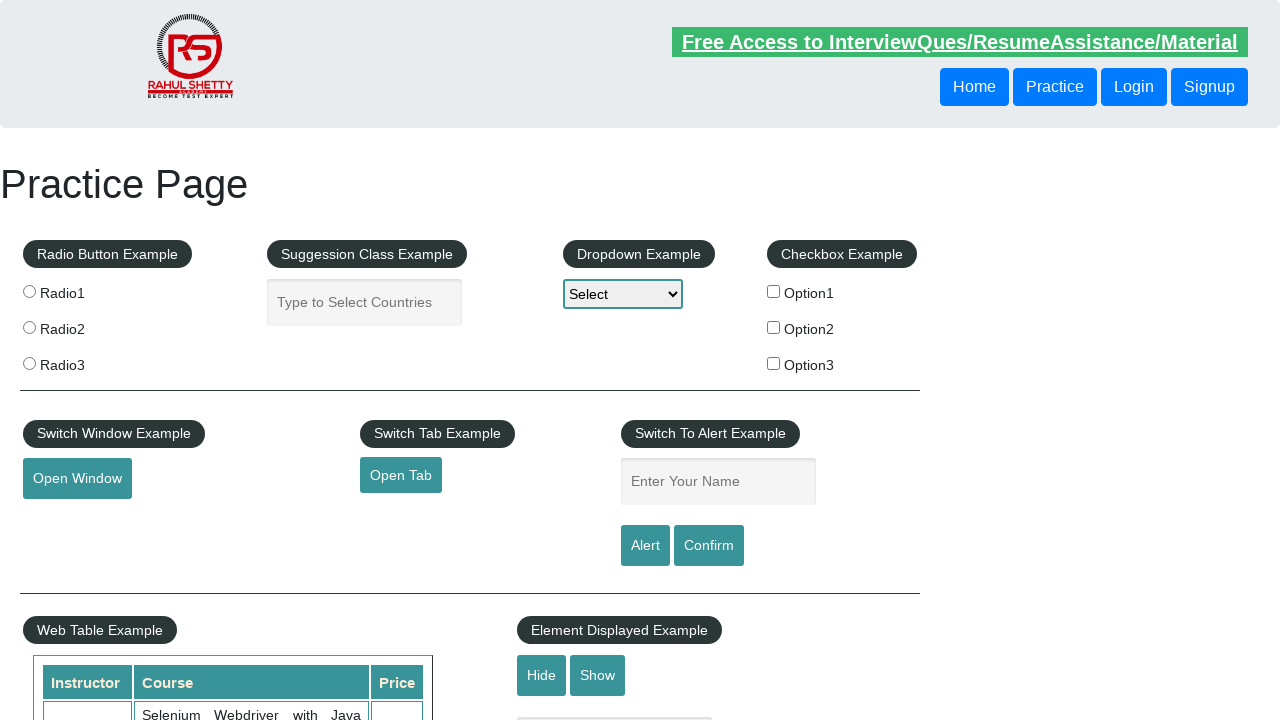

Waited for table cell at row 9, column 1 to be present
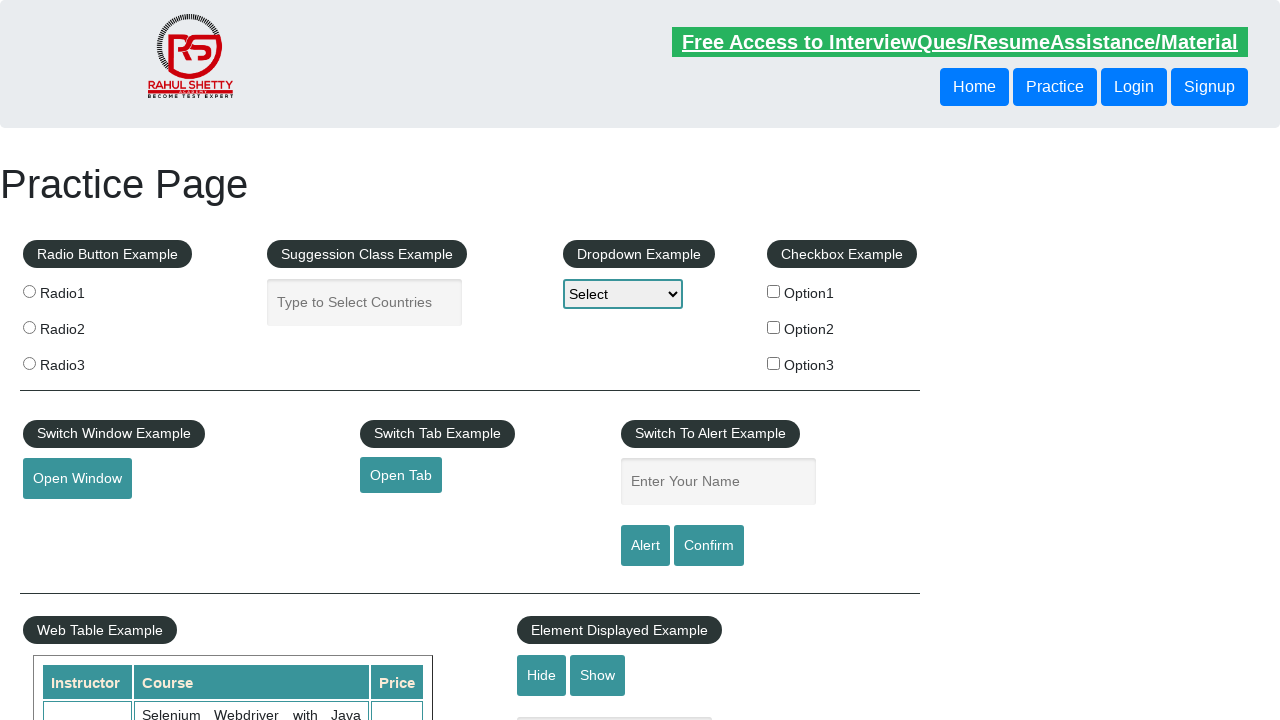

Waited for table cell at row 9, column 2 to be present
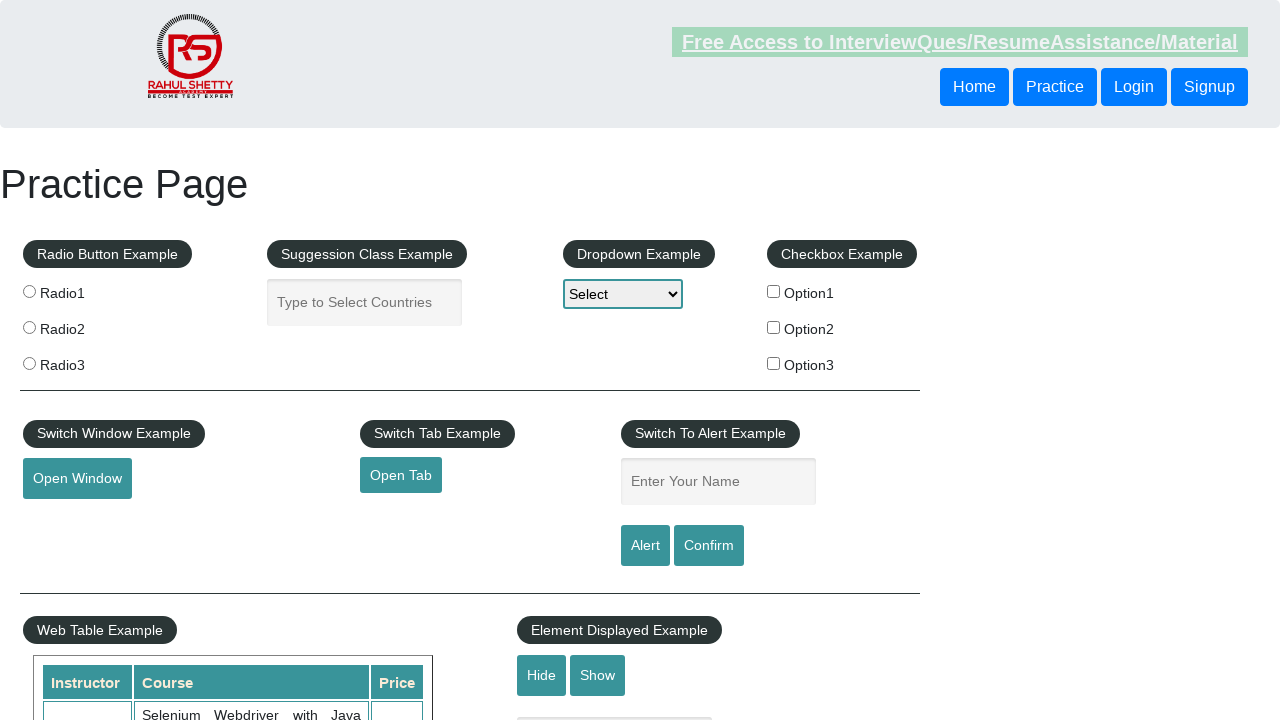

Waited for table cell at row 9, column 3 to be present
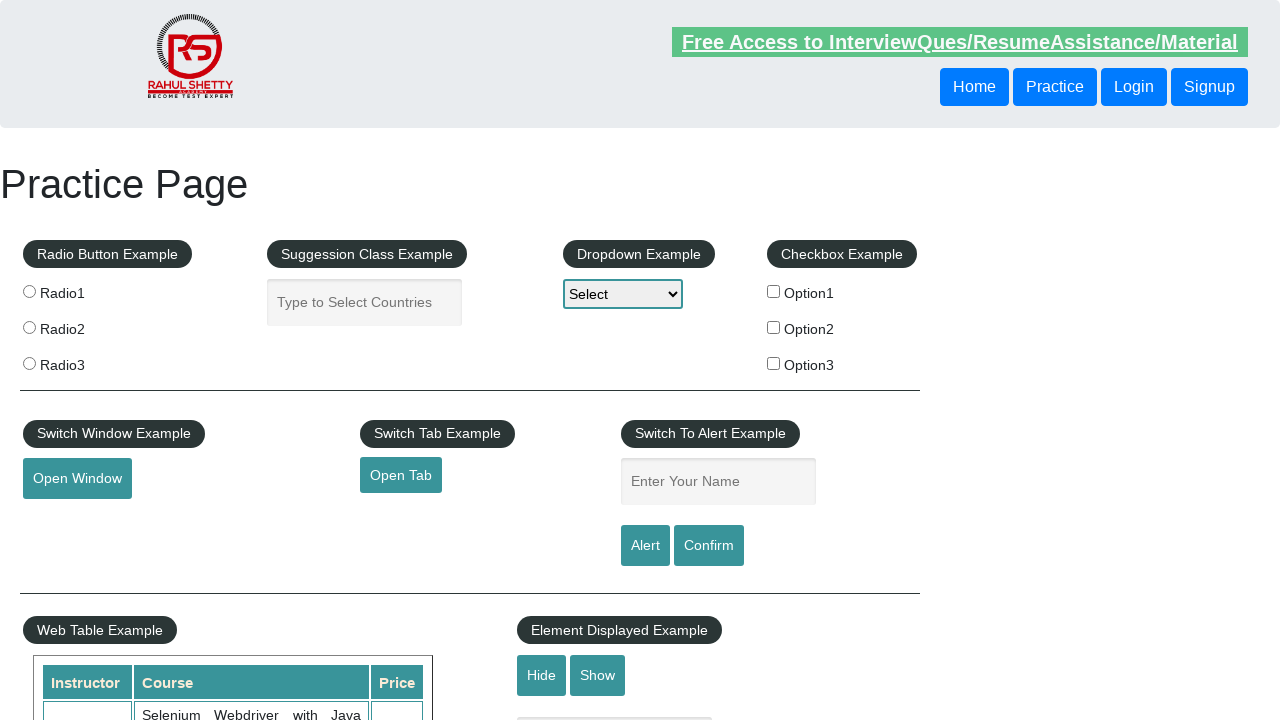

Waited for table cell at row 10, column 1 to be present
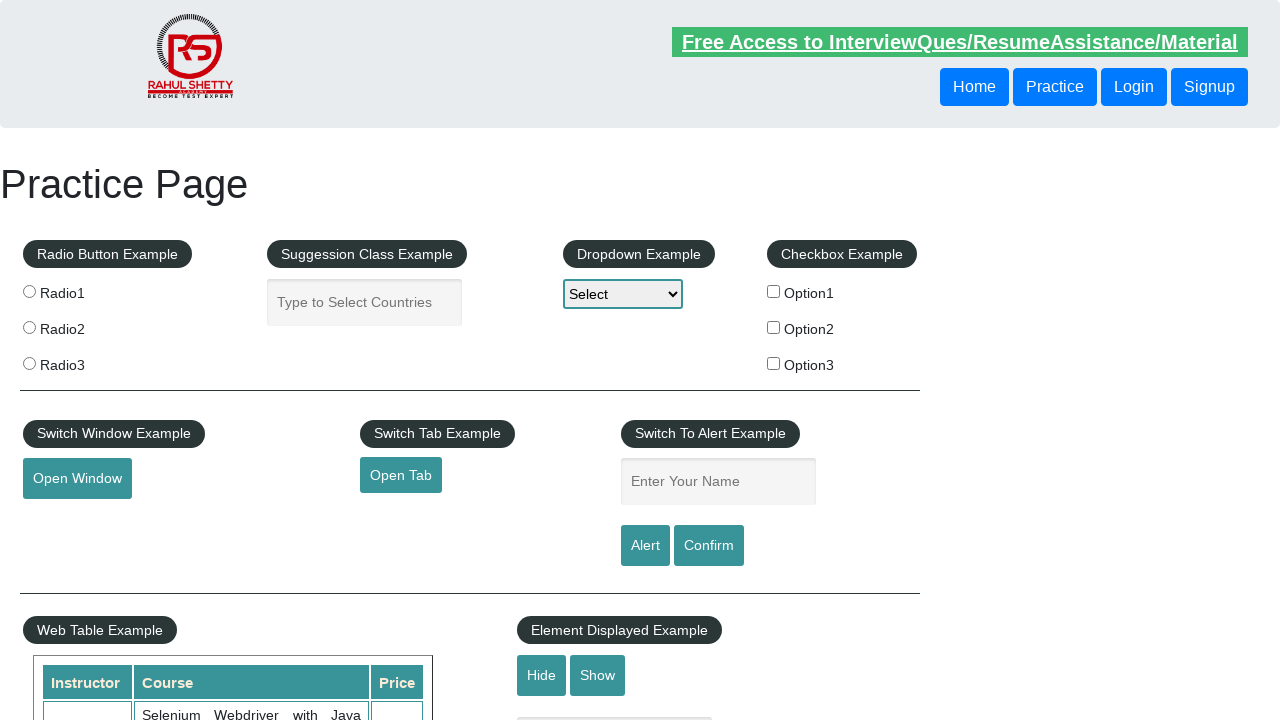

Waited for table cell at row 10, column 2 to be present
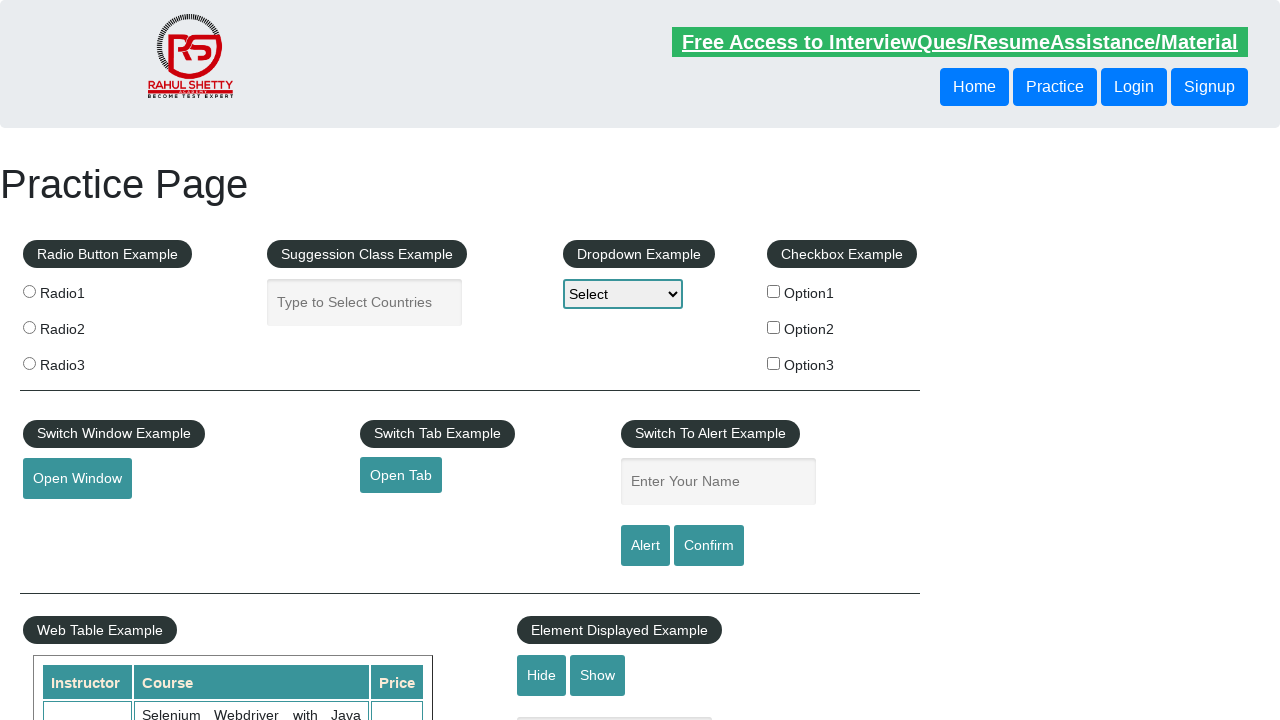

Waited for table cell at row 10, column 3 to be present
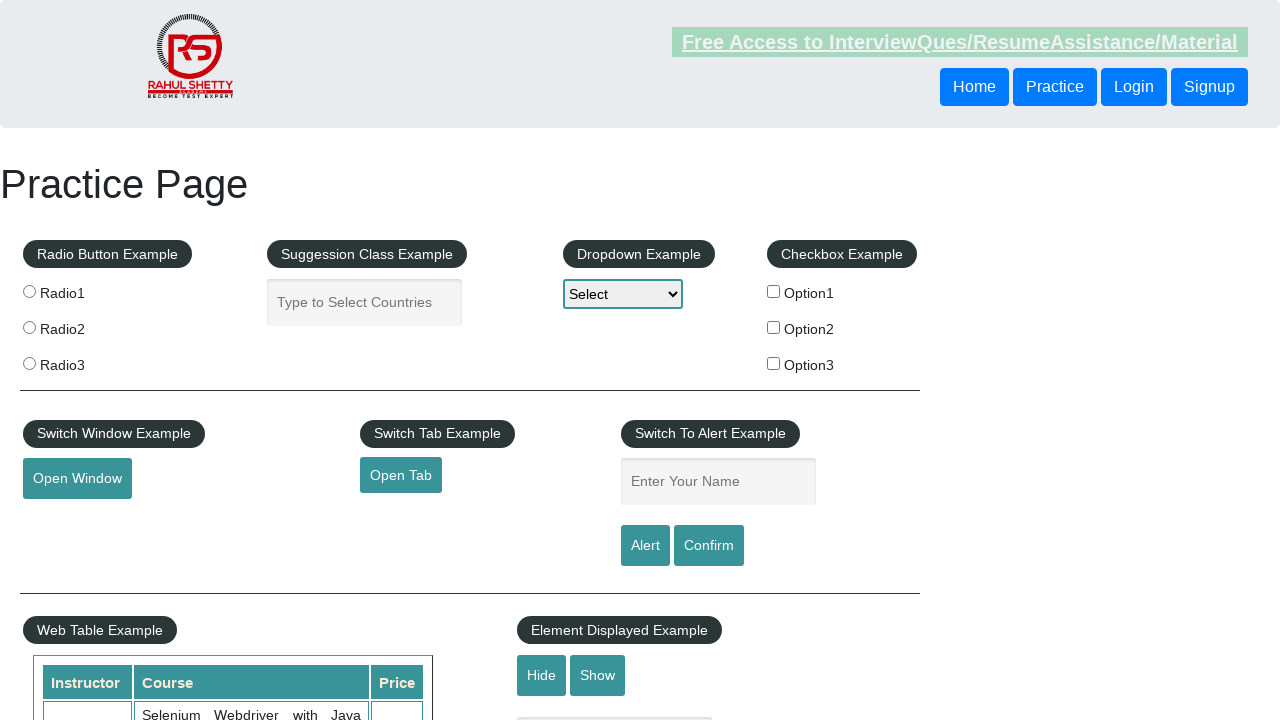

Waited for table cell at row 11, column 1 to be present
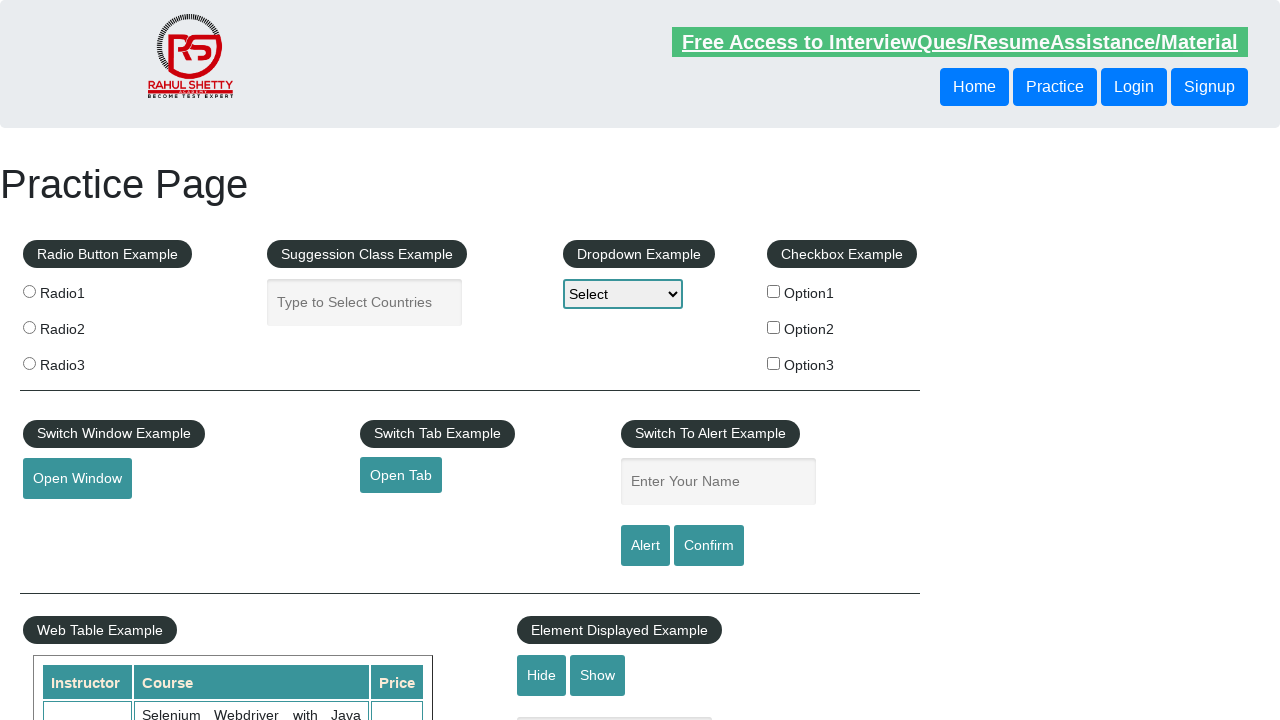

Waited for table cell at row 11, column 2 to be present
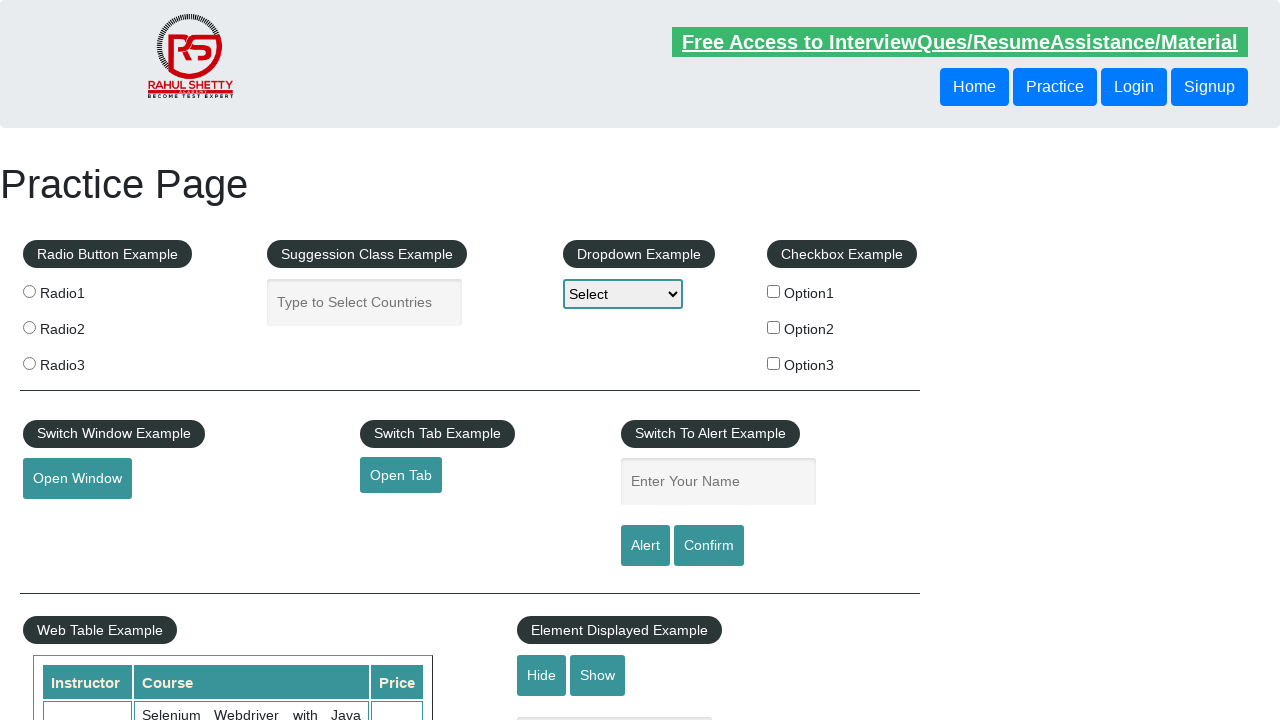

Waited for table cell at row 11, column 3 to be present
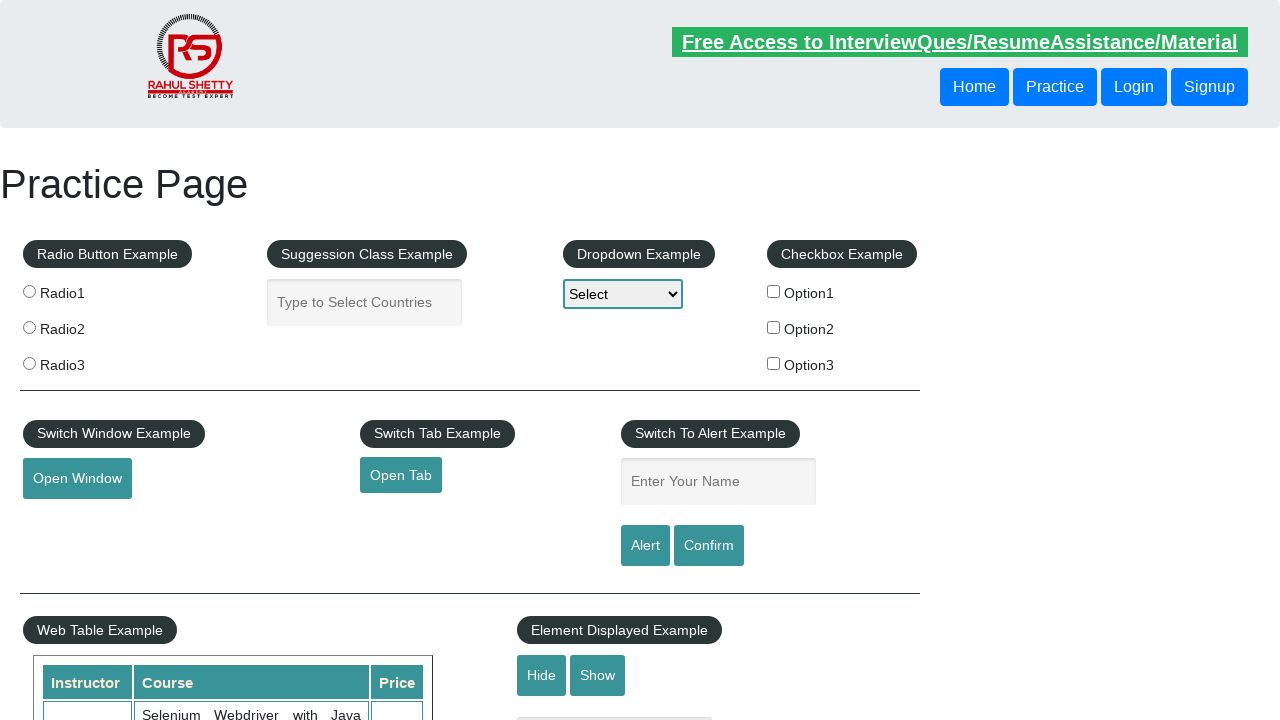

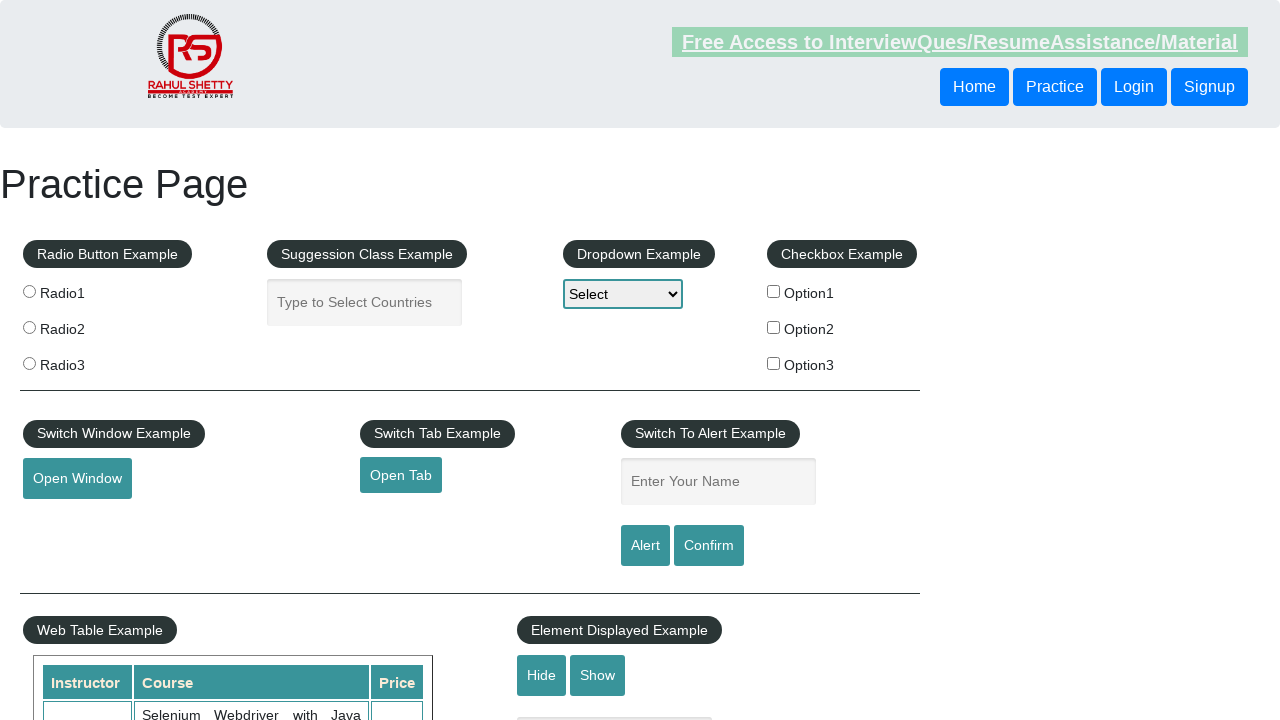